Navigates to the Vistara airline website's direct booking page

Starting URL: https://www.airvistara.com/in/en/travel-information/vistara-exclusives/vistara-direct

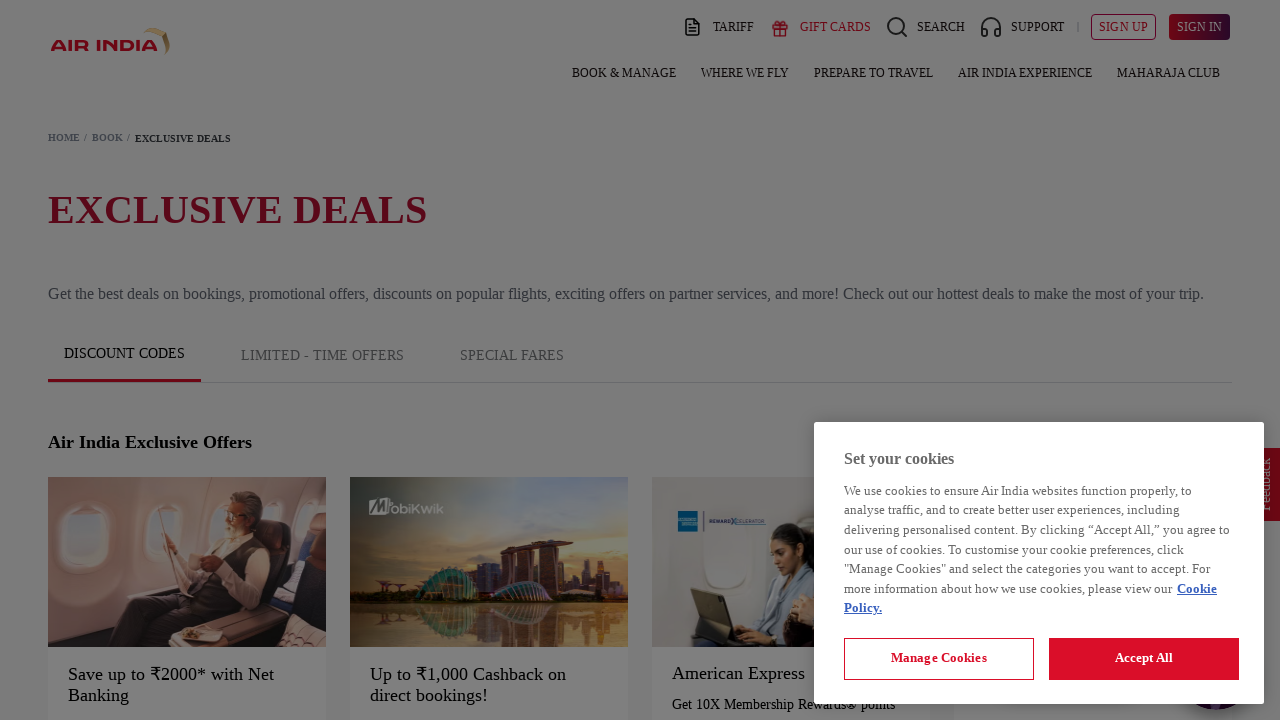

Waited for page to reach network idle state
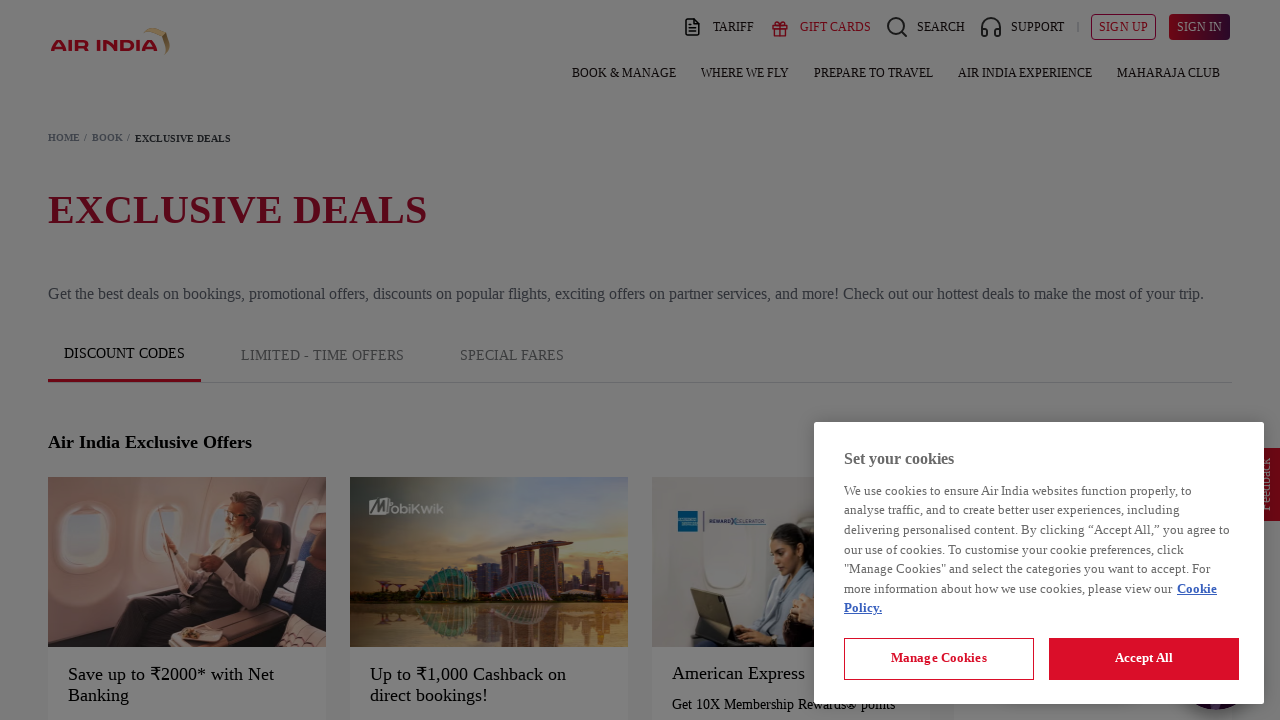

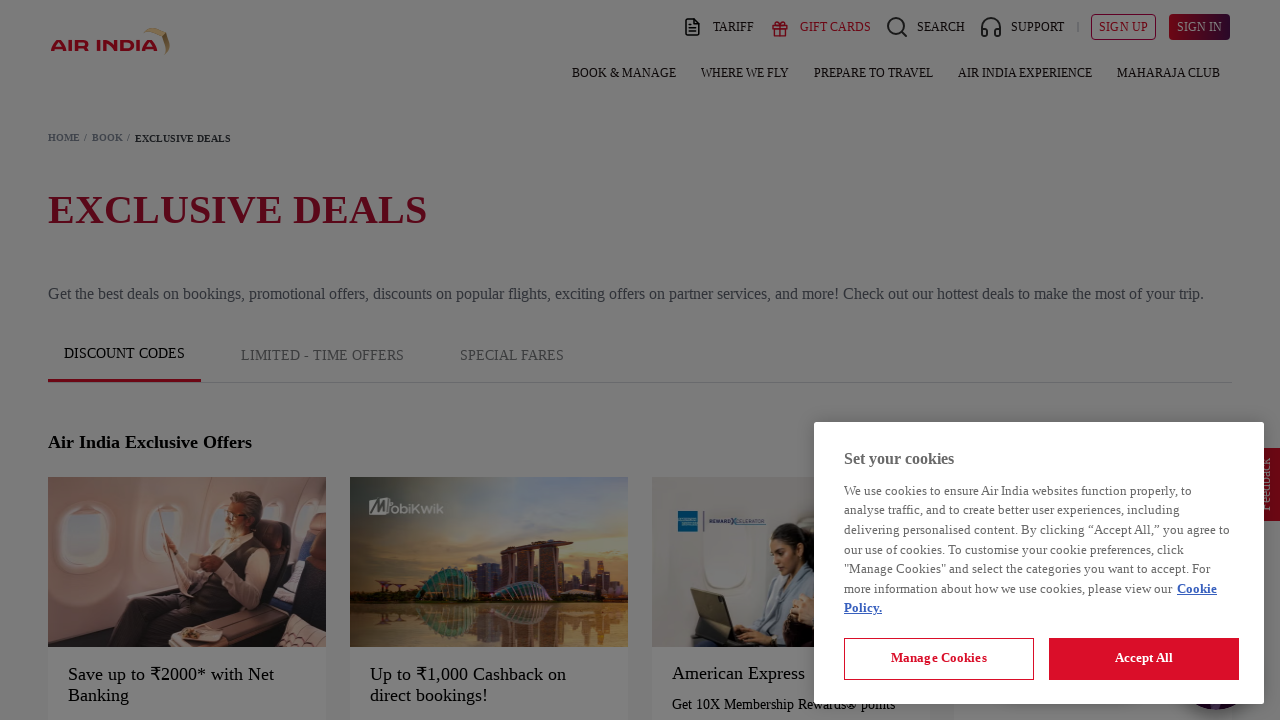